Tests hotel search and newsletter subscription by filling in location and email fields on a hotel booking website

Starting URL: https://hotel-testlab.coderslab.pl/en/

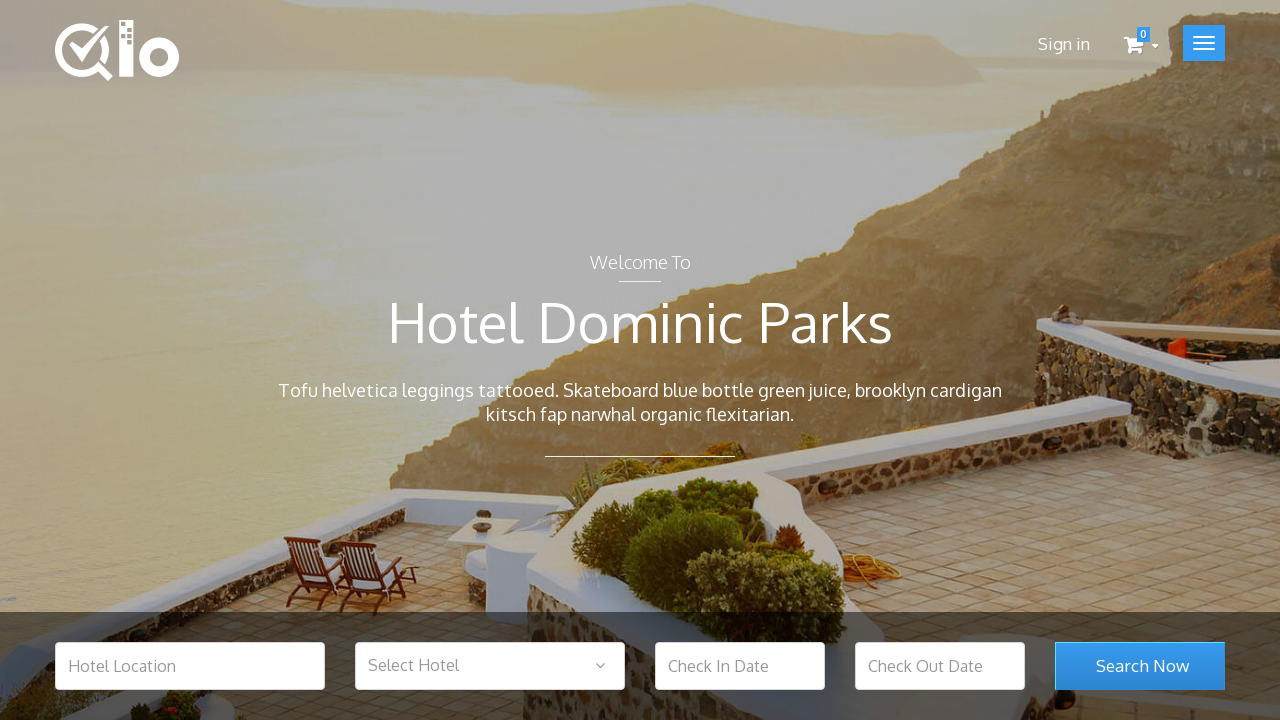

Cleared hotel location field on #hotel_location
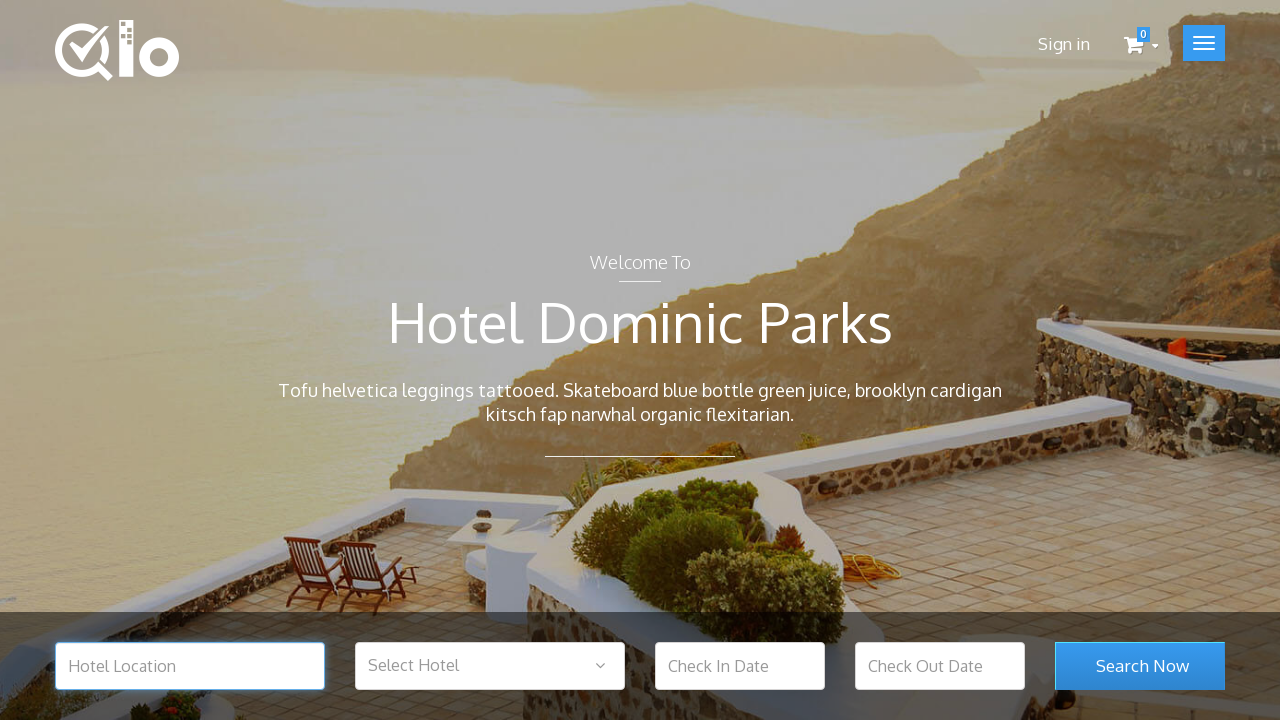

Filled hotel location field with 'Warsaw' on #hotel_location
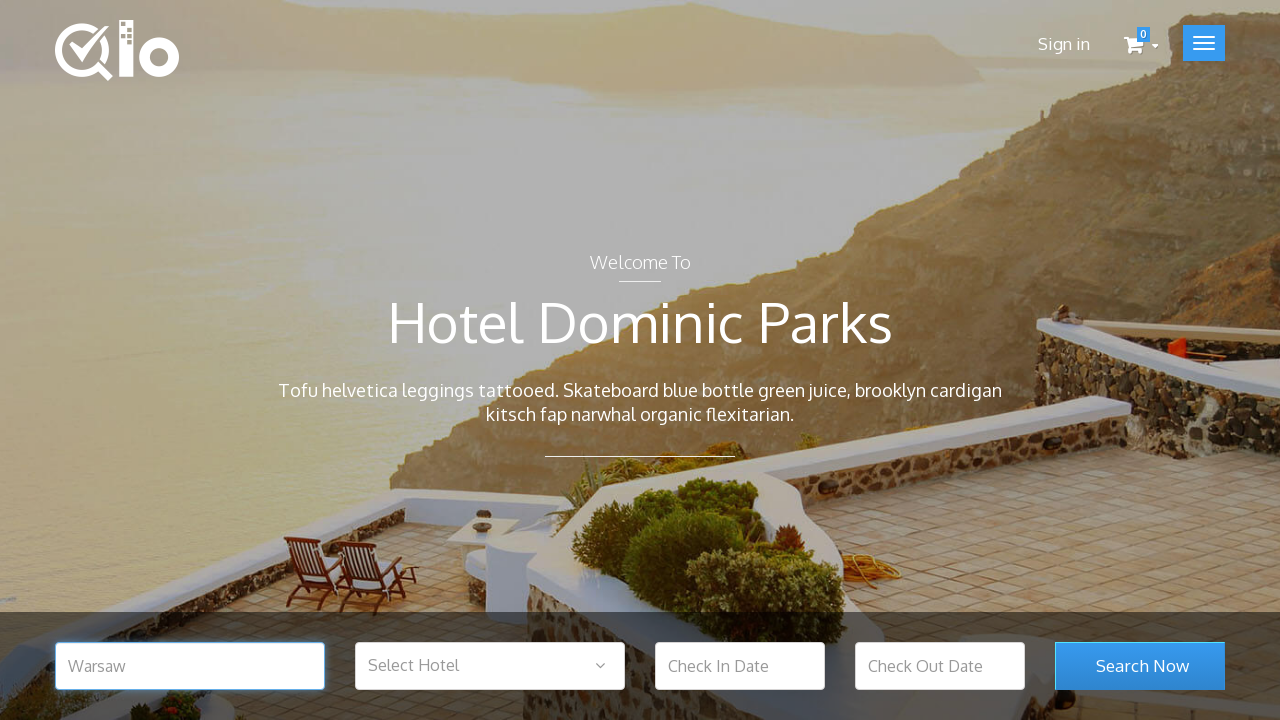

Cleared newsletter email field on #newsletter-input
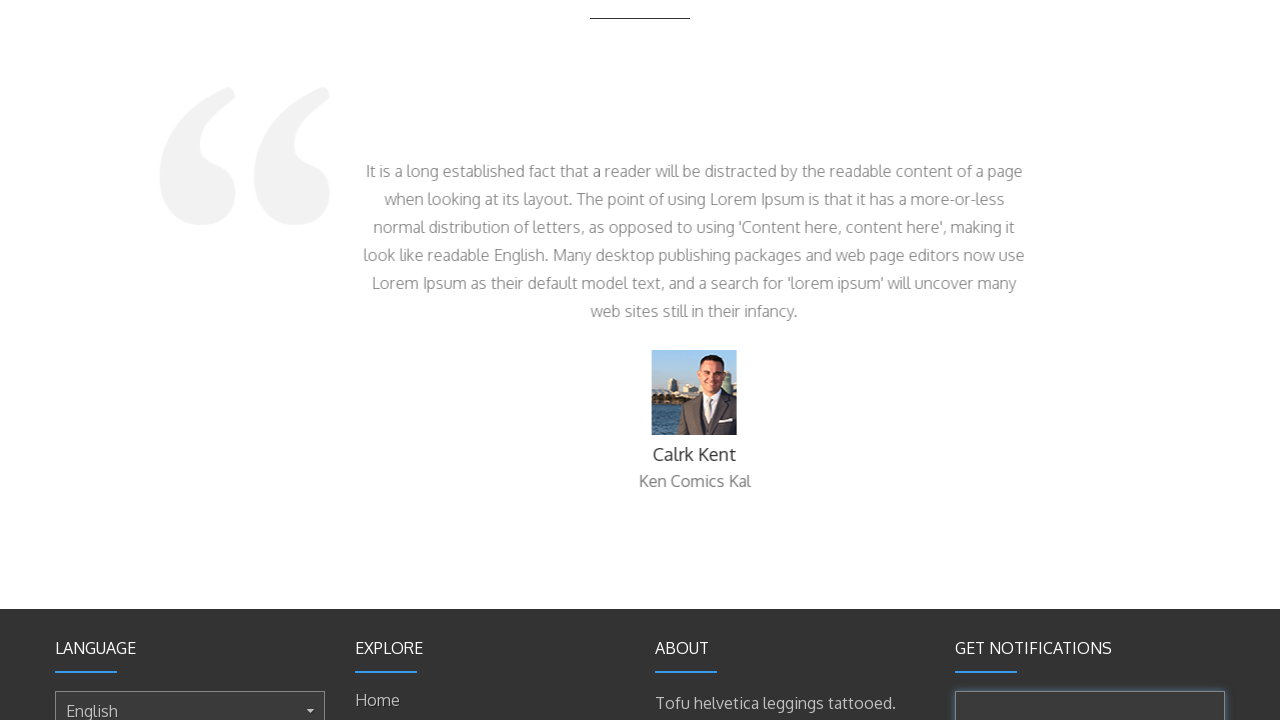

Filled newsletter email field with 'test@test.com' on #newsletter-input
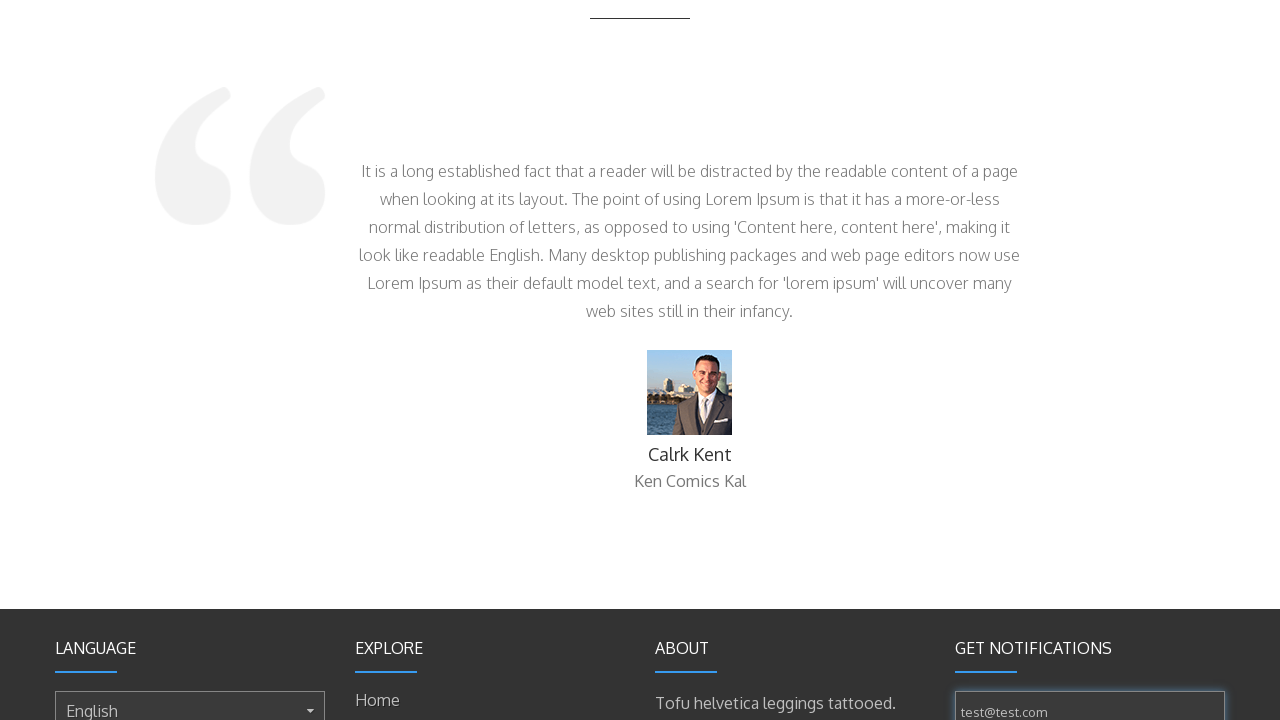

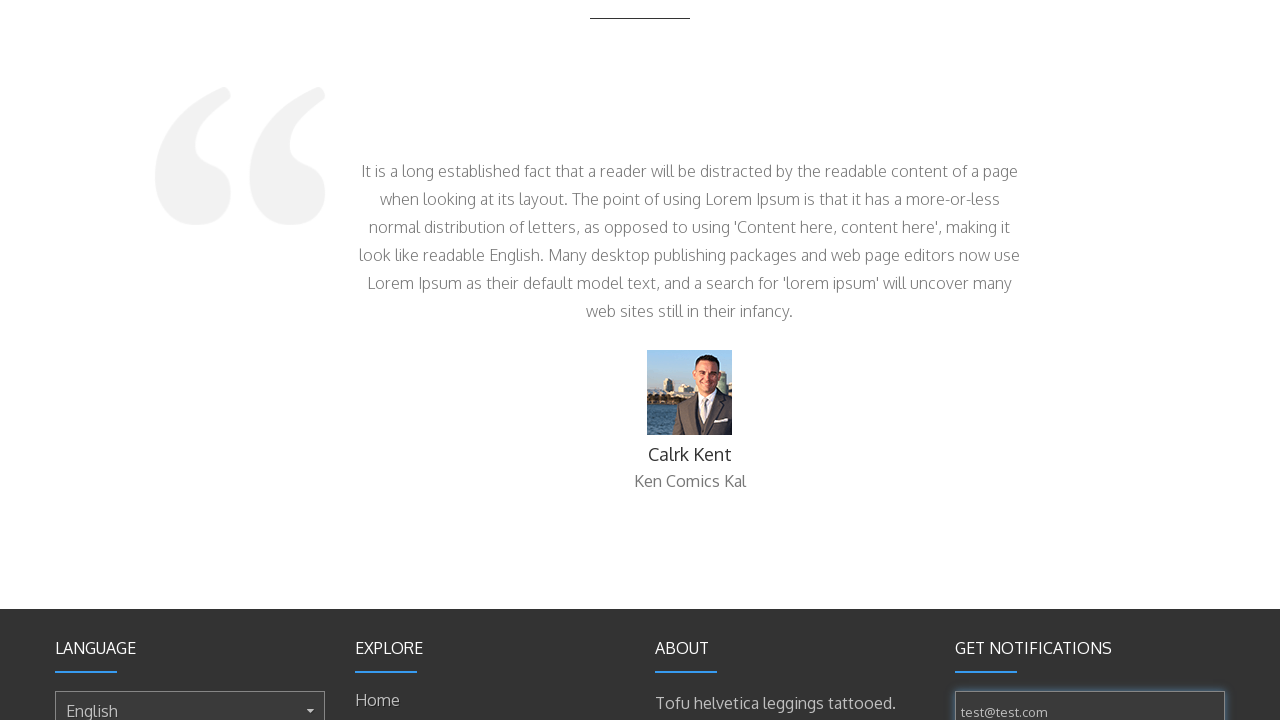